Tests multiple window functionality using a more robust approach - stores the original window handle before clicking, then identifies the new window by comparing handles and switches between them to verify correct window focus.

Starting URL: http://the-internet.herokuapp.com/windows

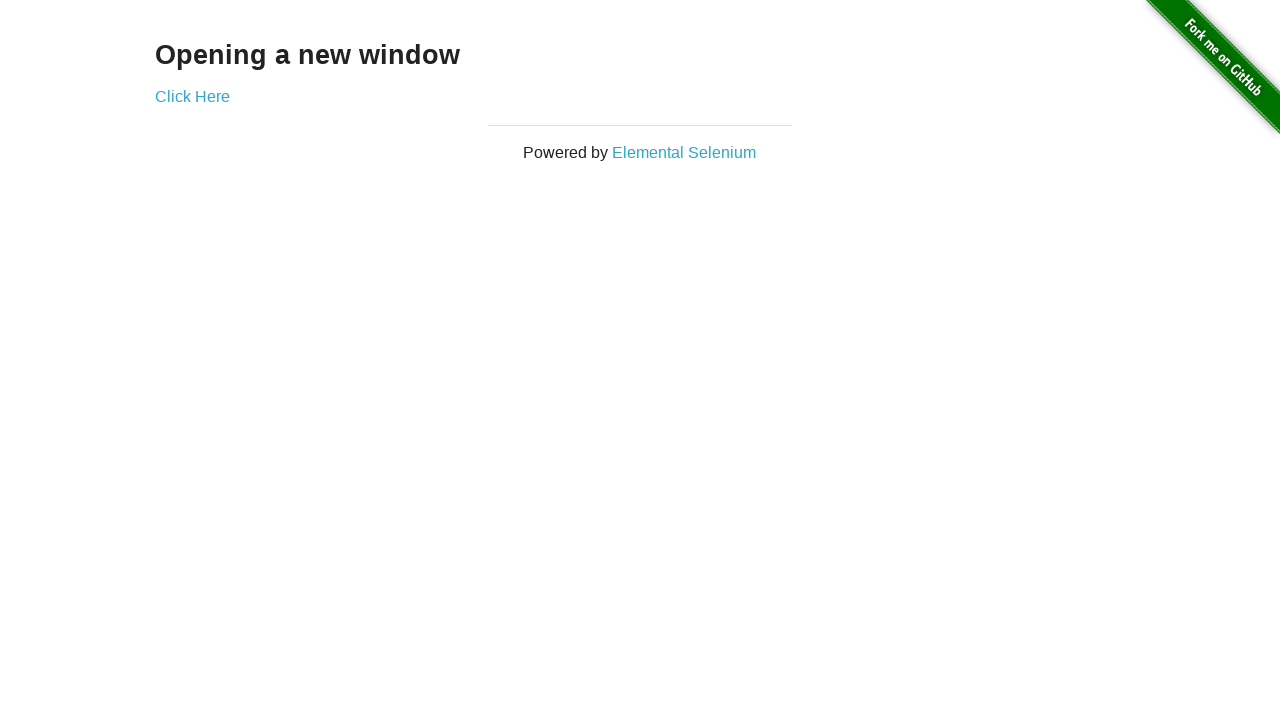

Stored reference to the first page
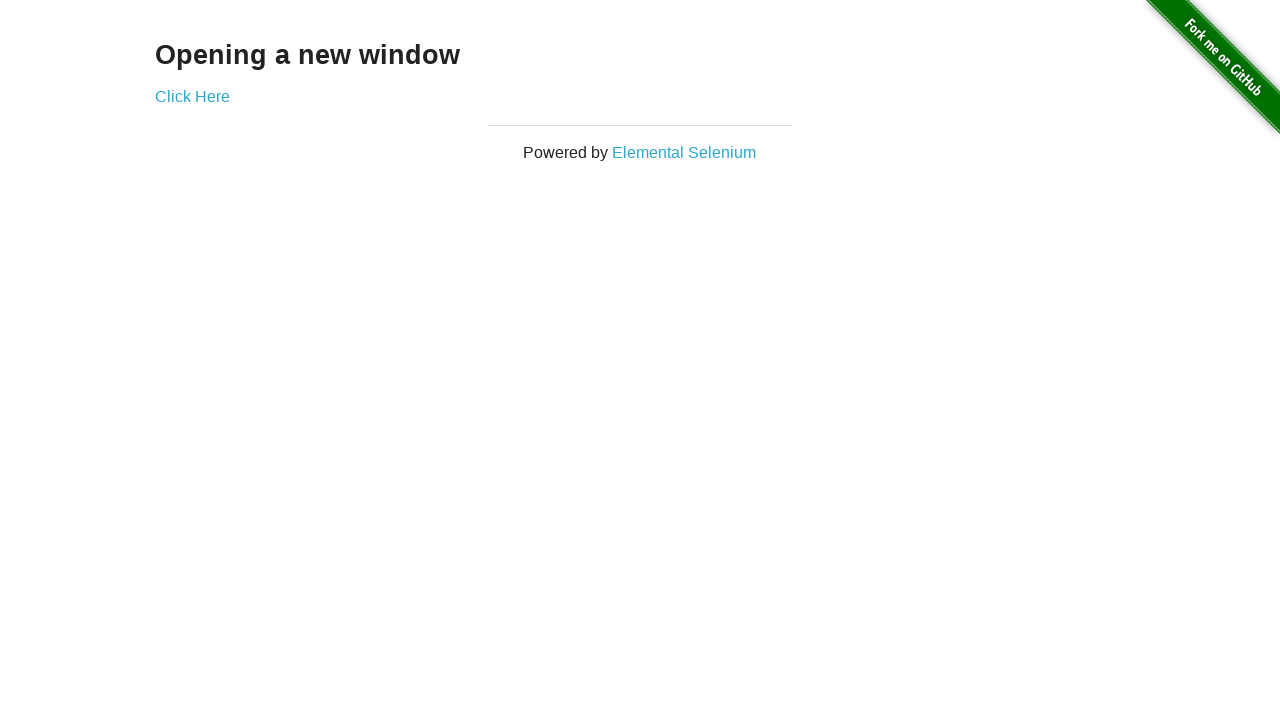

Clicked link to open a new window at (192, 96) on .example a
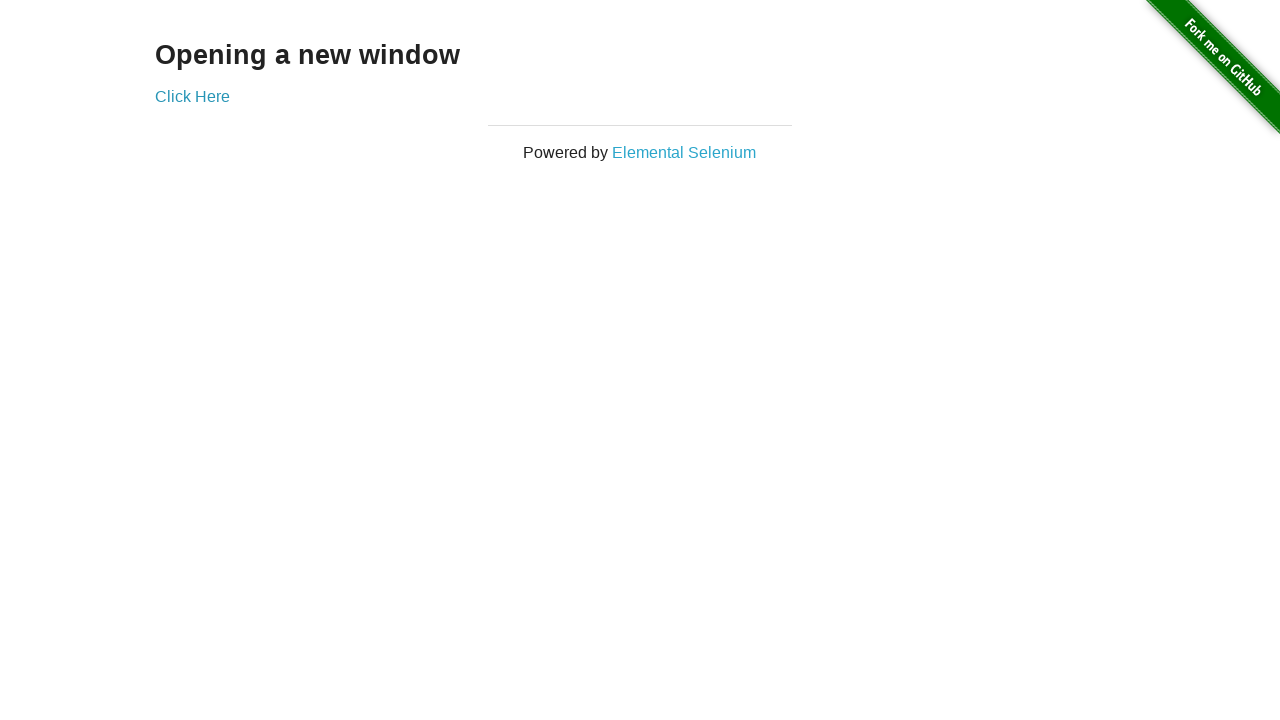

Captured the new window/page object
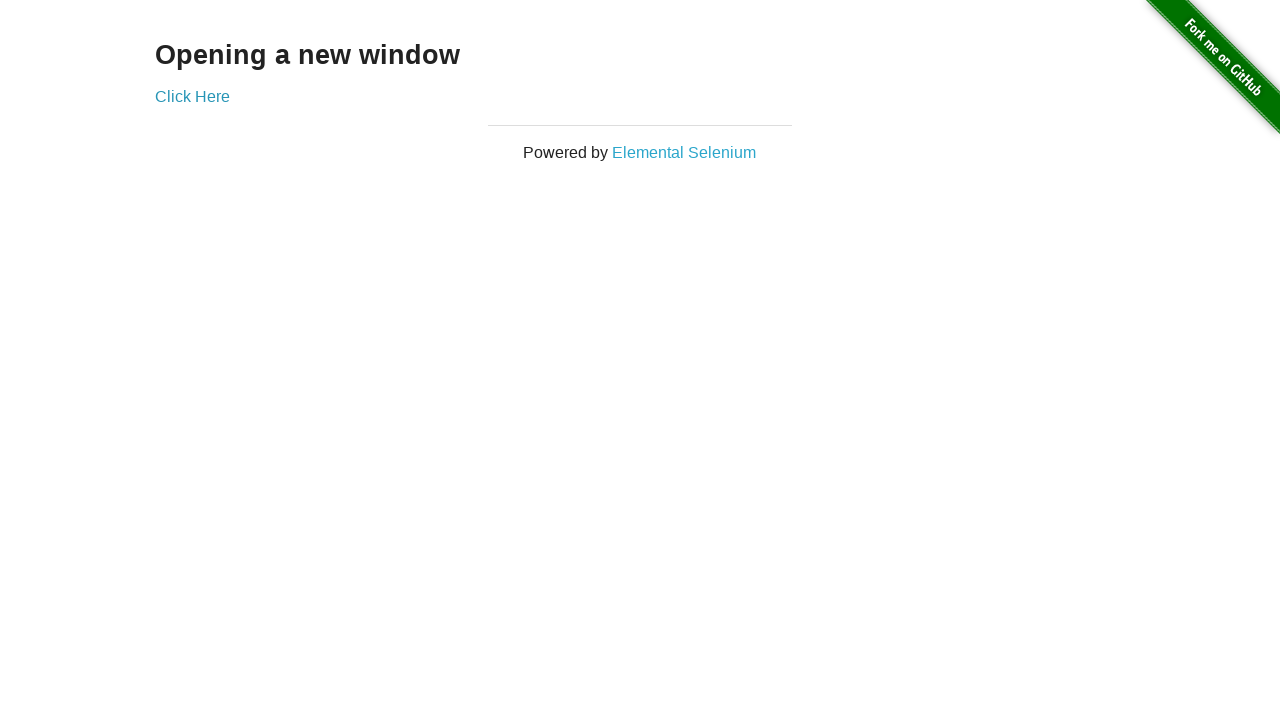

Brought first window to front
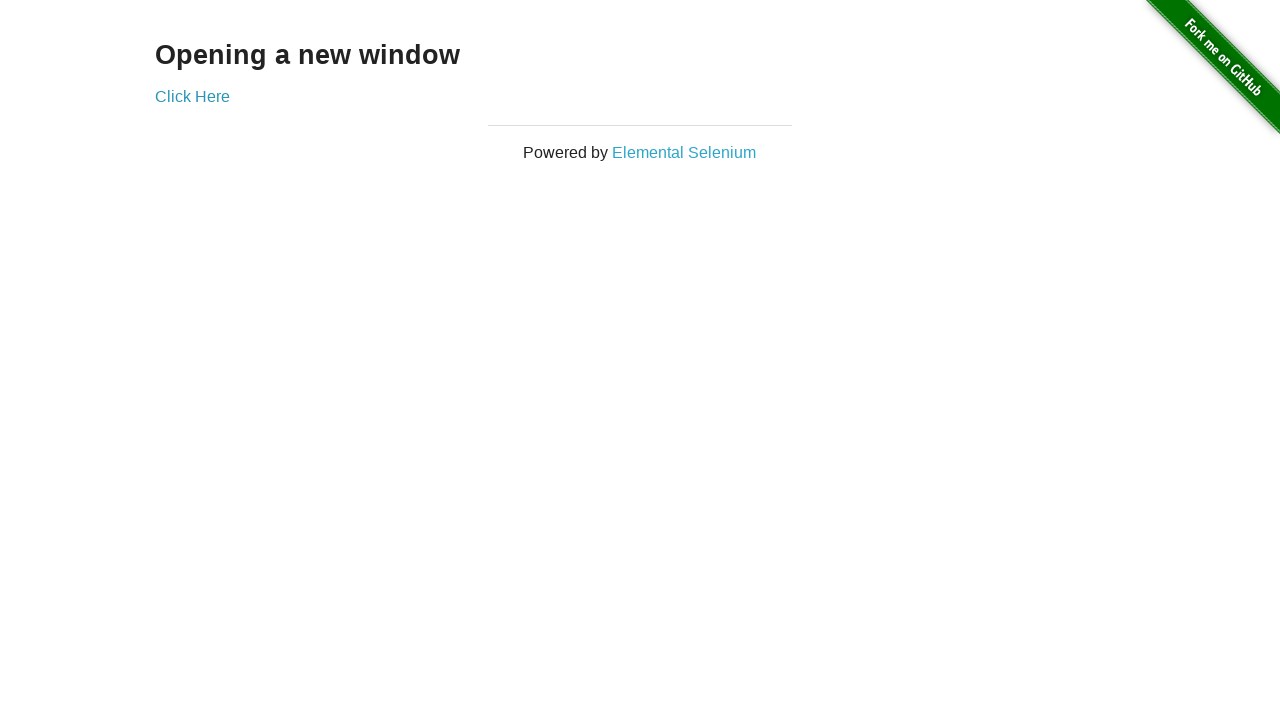

Verified first window title is not 'New Window'
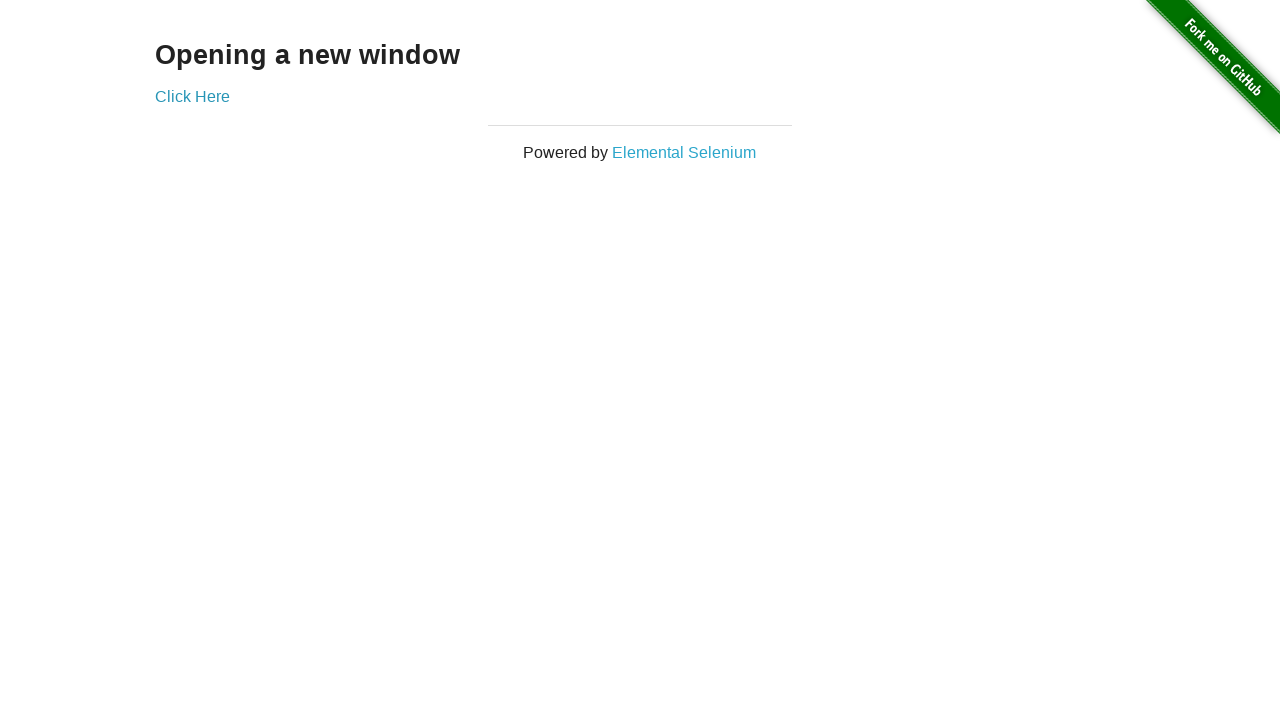

Brought new window to front
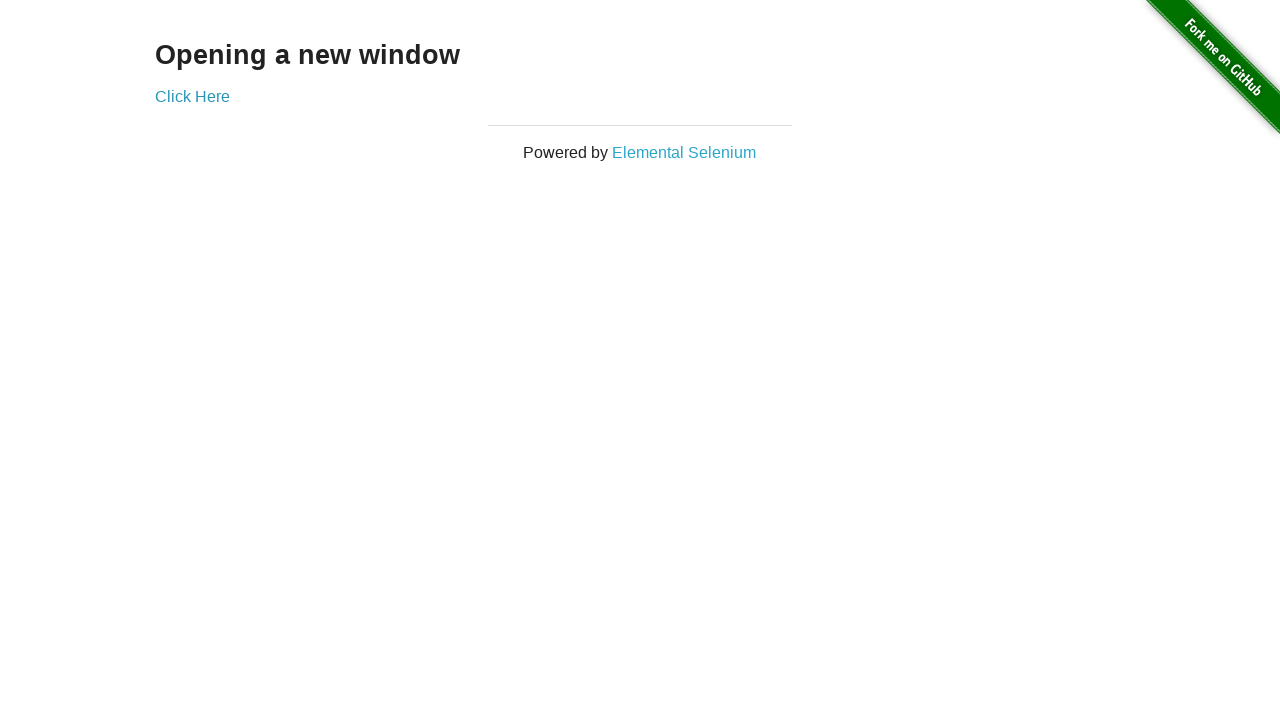

Waited for new window to fully load
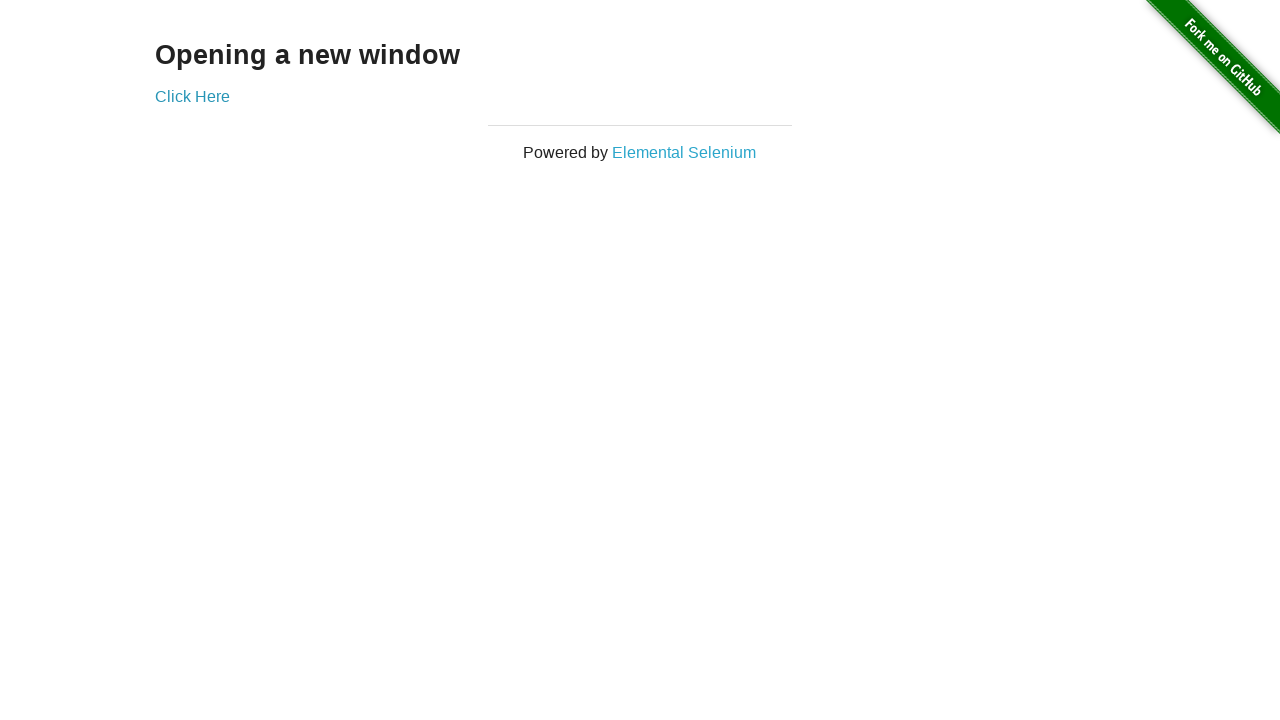

Verified new window title is 'New Window'
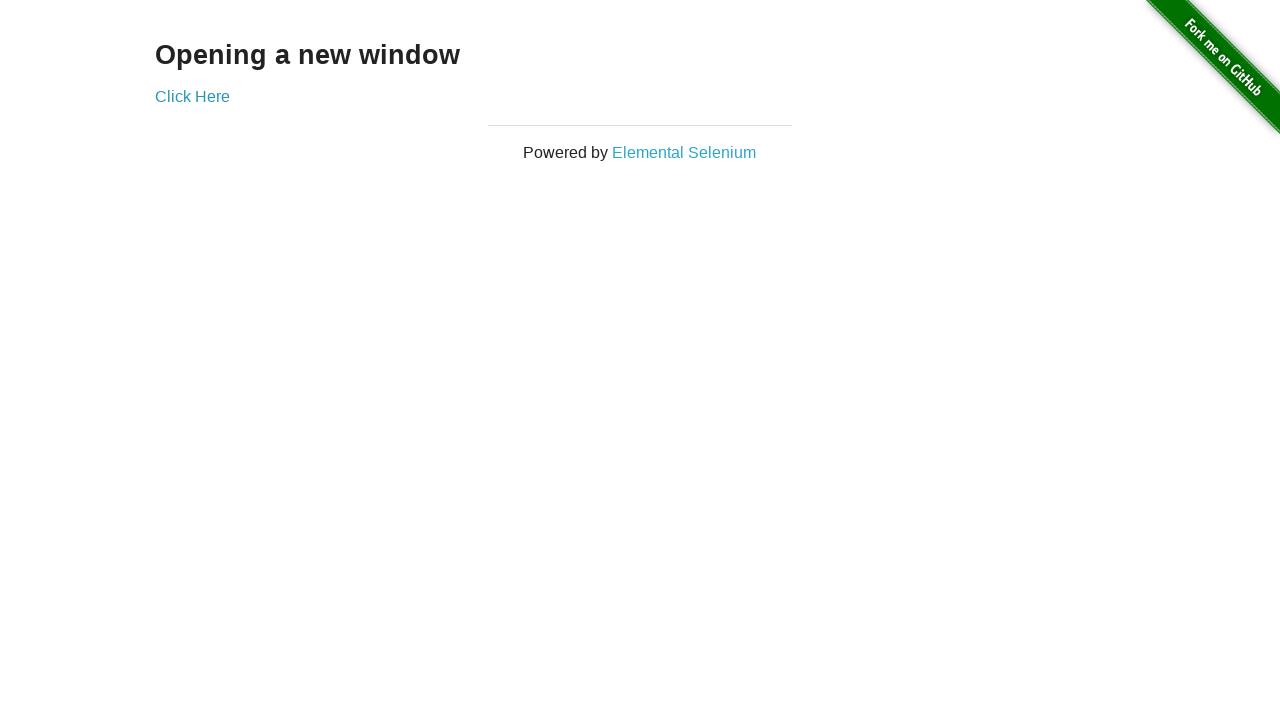

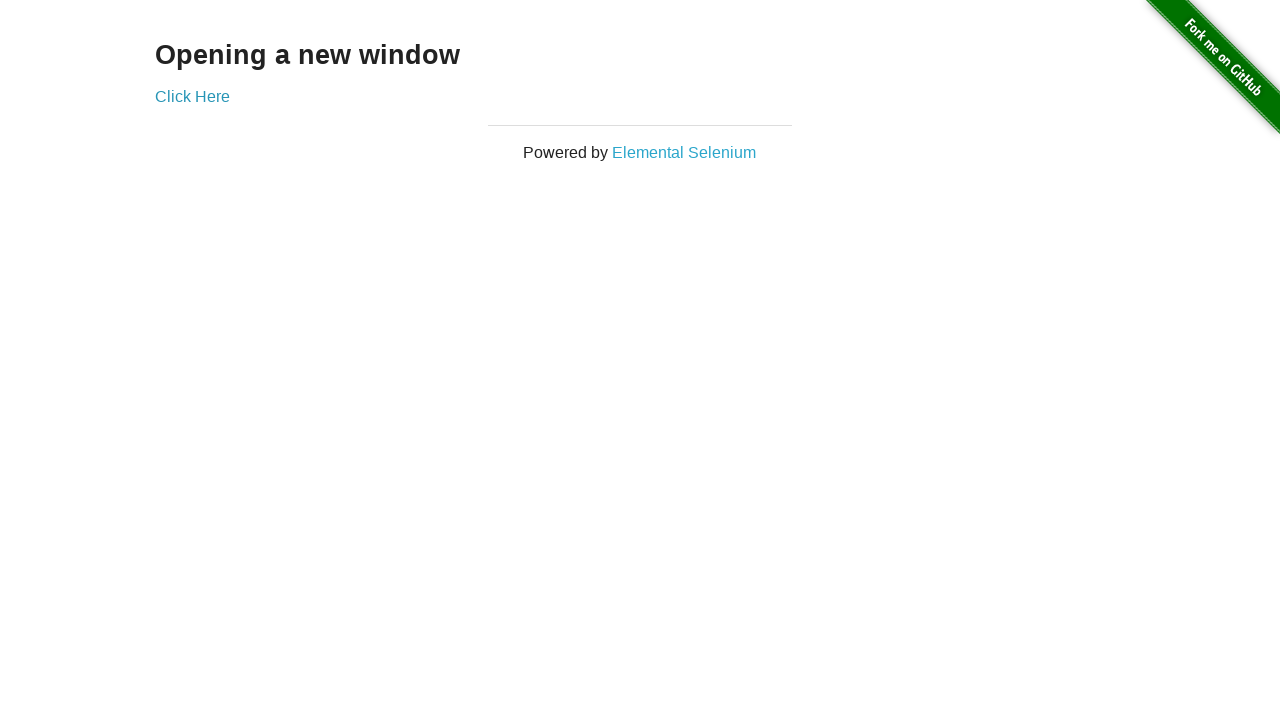